Tests completing a web form by filling out all fields including name, job title, radio button, checkbox, dropdown, and date picker, then submitting.

Starting URL: https://formy-project.herokuapp.com/

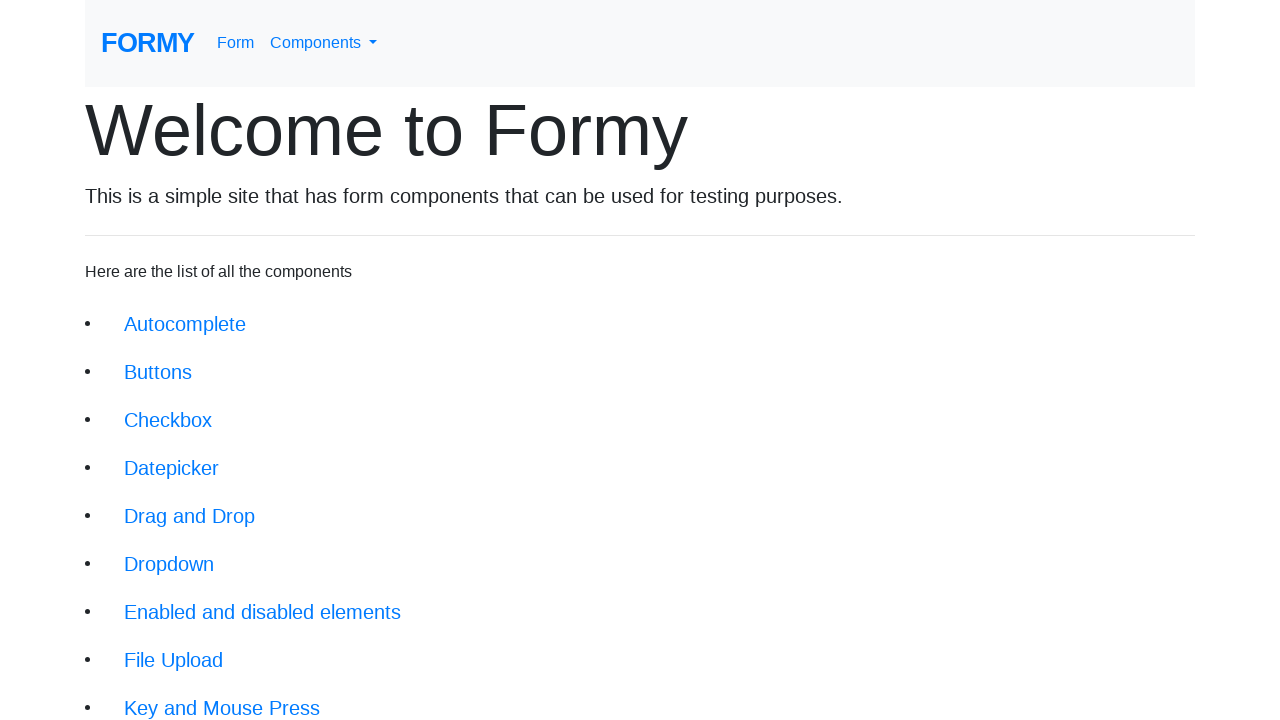

Clicked on 'Complete Web Form' link at (216, 696) on div.jumbotron-fluid >> text=Complete Web Form
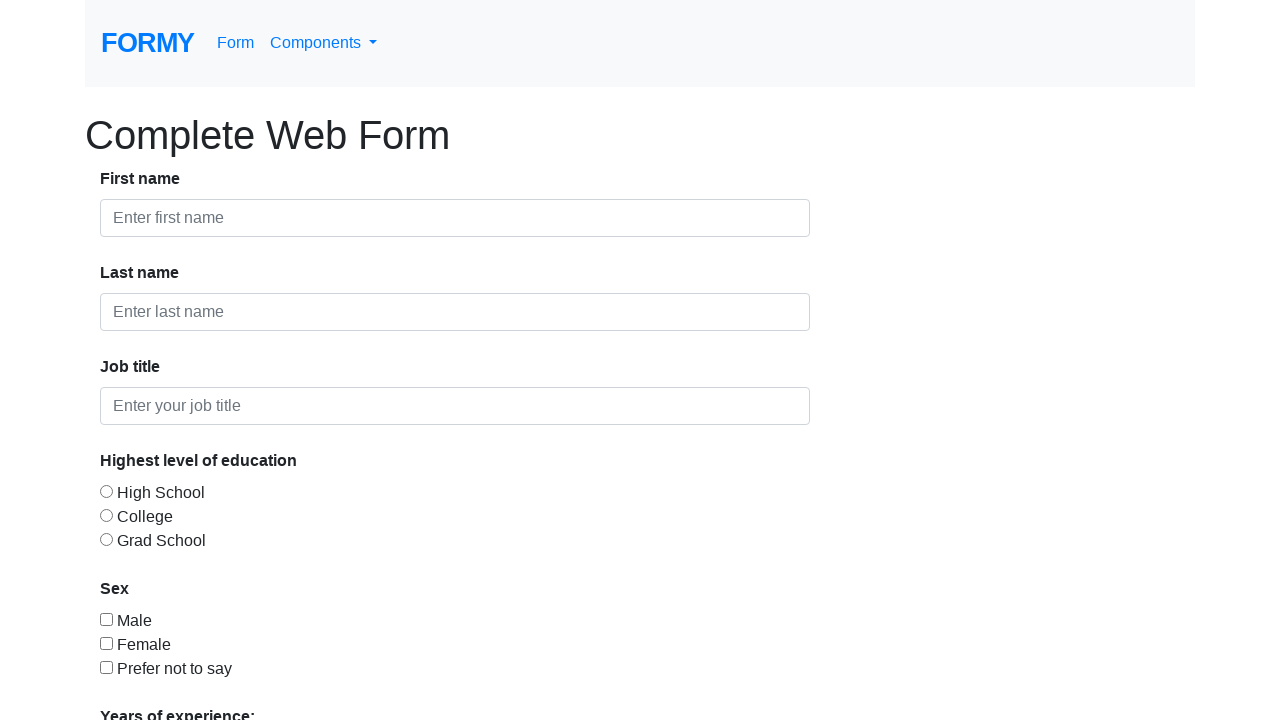

Filled in first name field with 'Vera' on #first-name
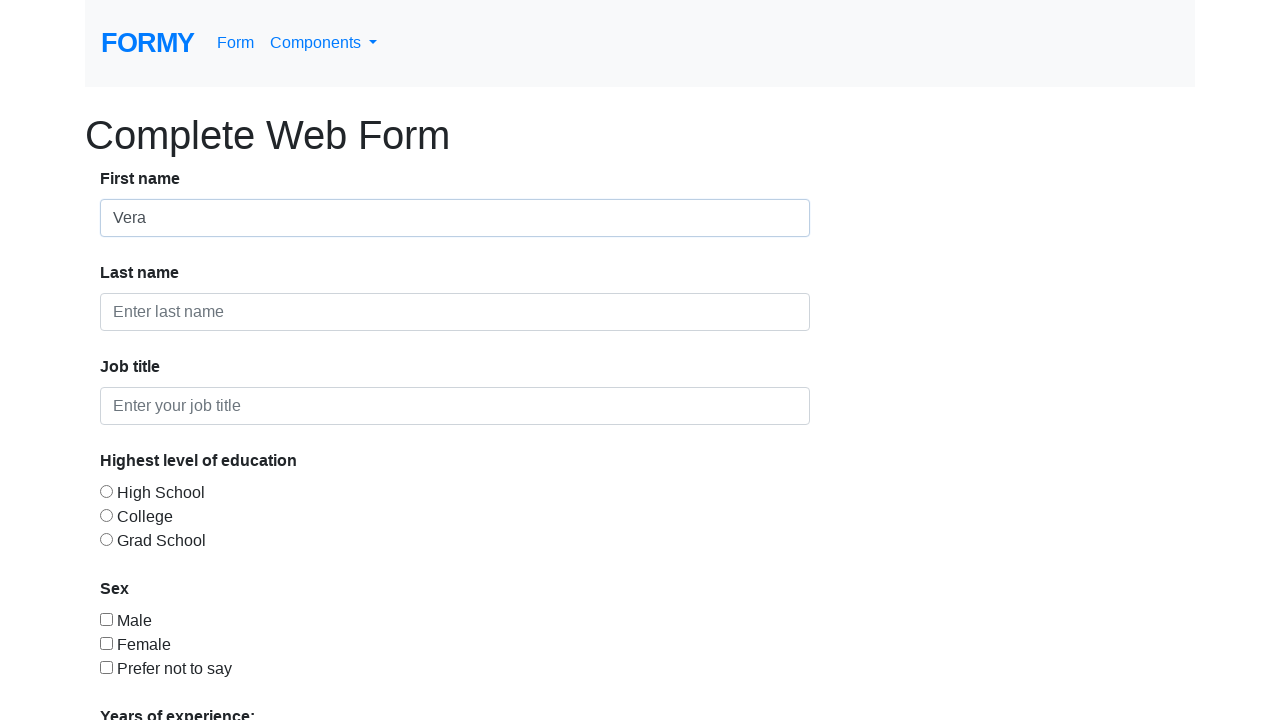

Filled in last name field with 'Dmitrenko' on #last-name
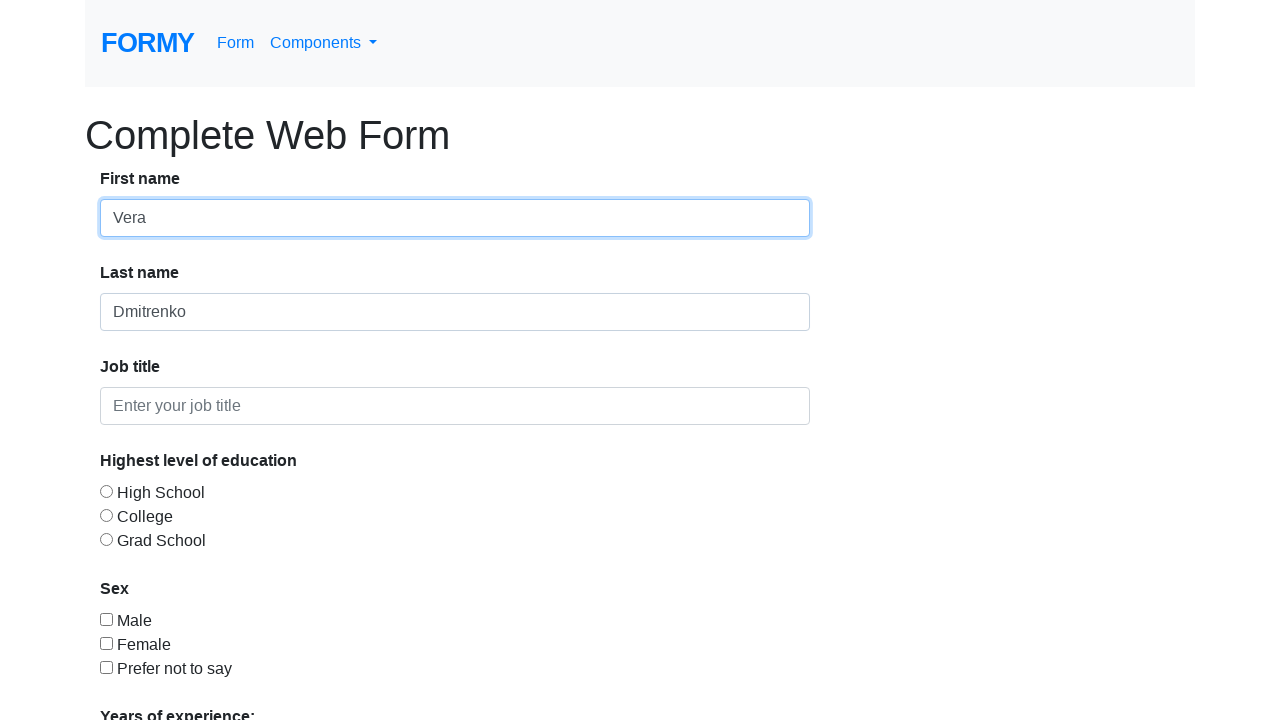

Filled in job title field with 'Software Tester' on #job-title
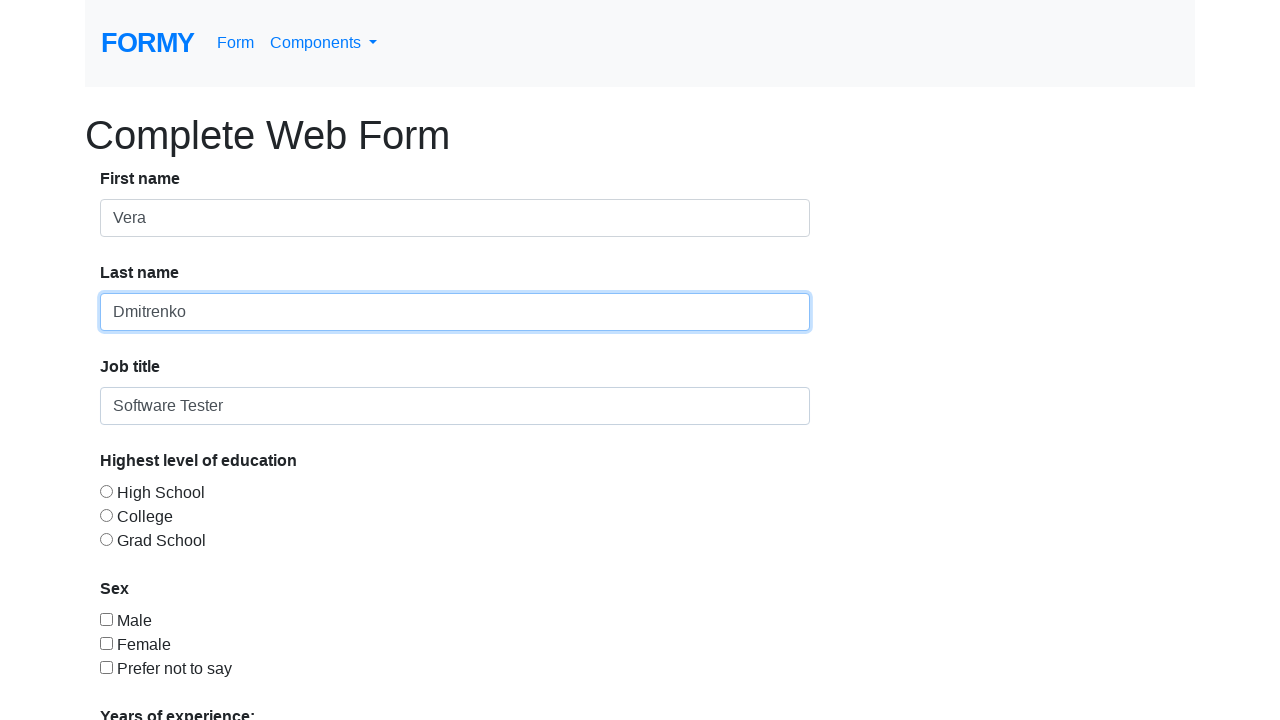

Selected radio button option 1 at (106, 491) on #radio-button-1
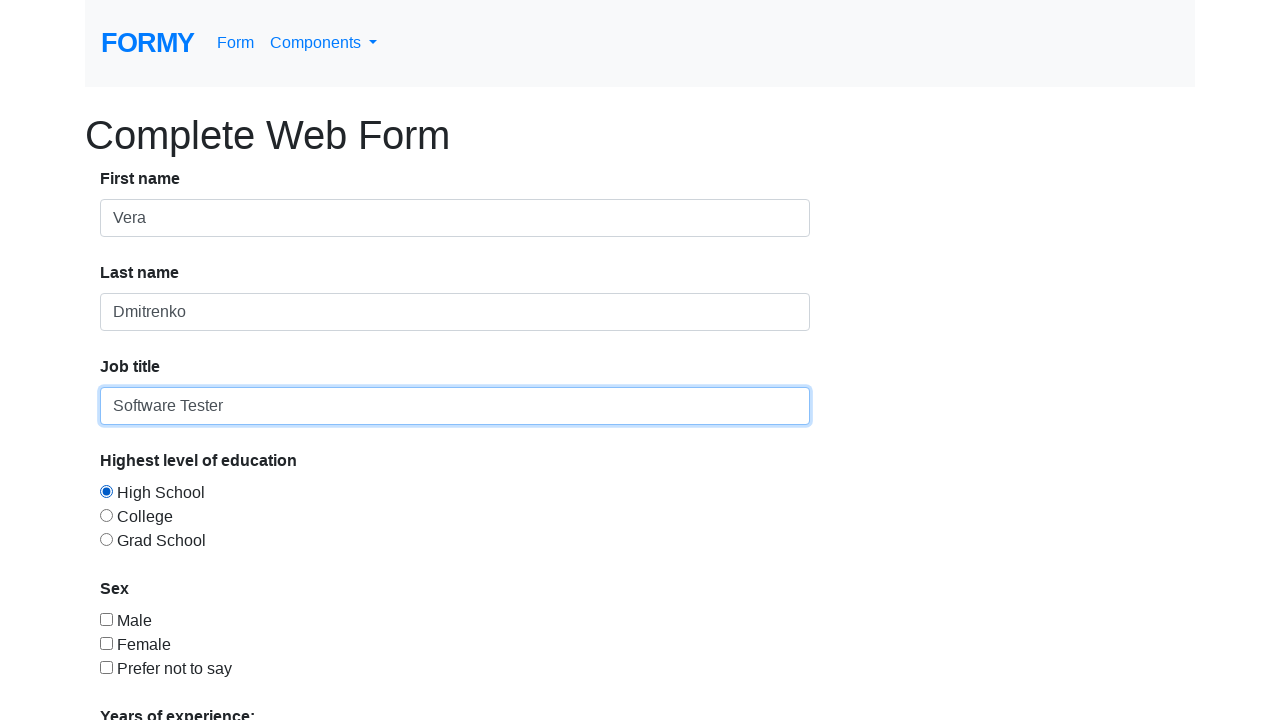

Selected checkbox option 2 at (106, 643) on #checkbox-2
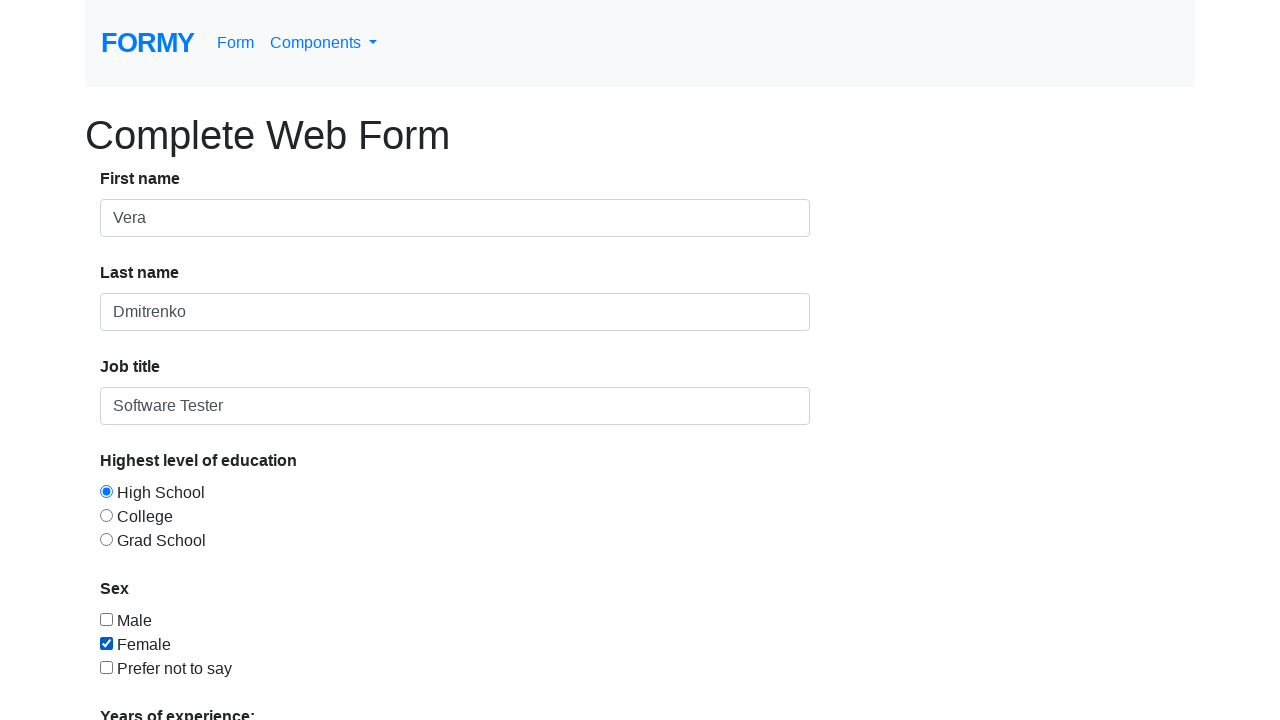

Selected '0-1' option from dropdown menu on #select-menu
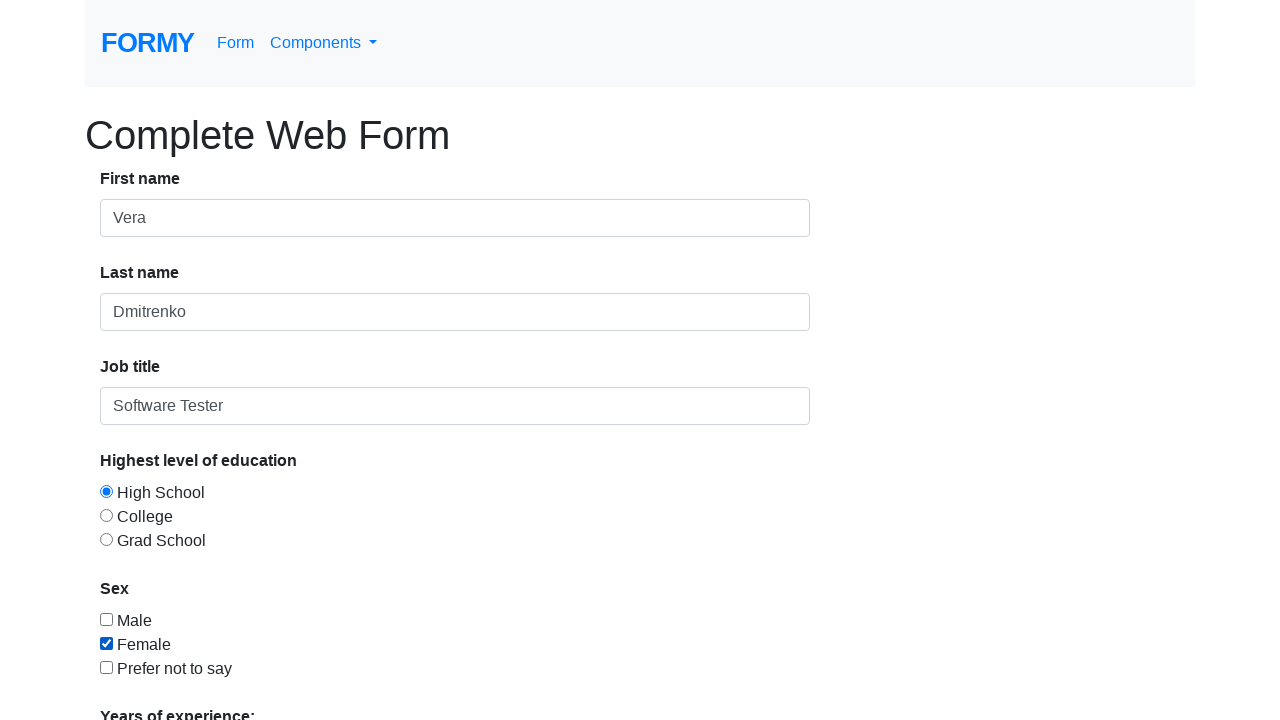

Filled in datepicker field with '2024-03-15' on #datepicker
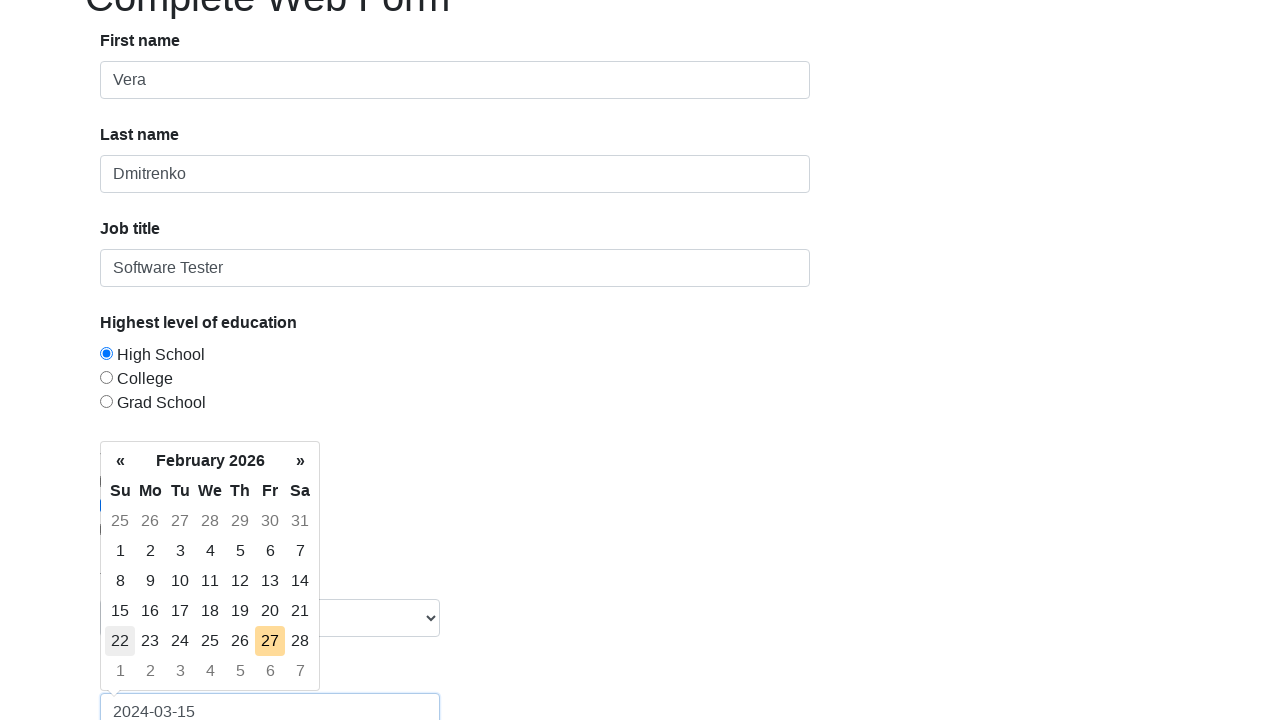

Pressed Enter to confirm datepicker selection on #datepicker
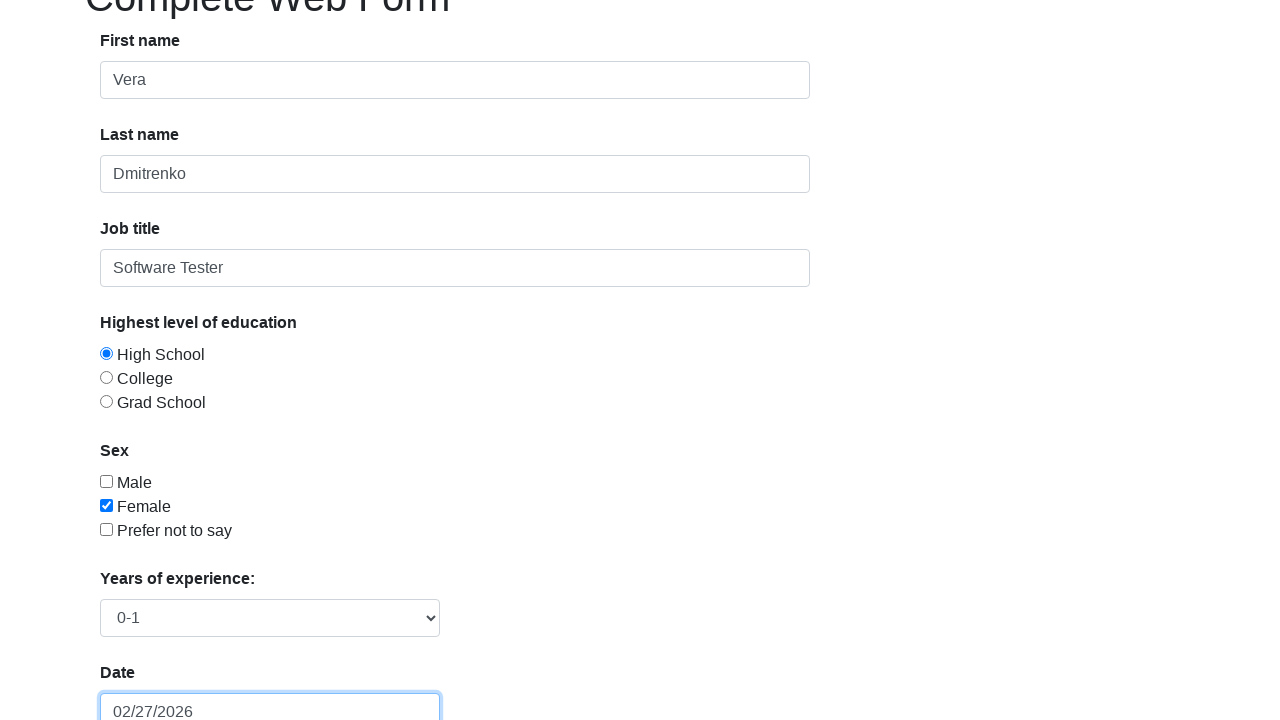

Clicked submit button to submit the form at (148, 680) on .btn.btn-lg.btn-primary
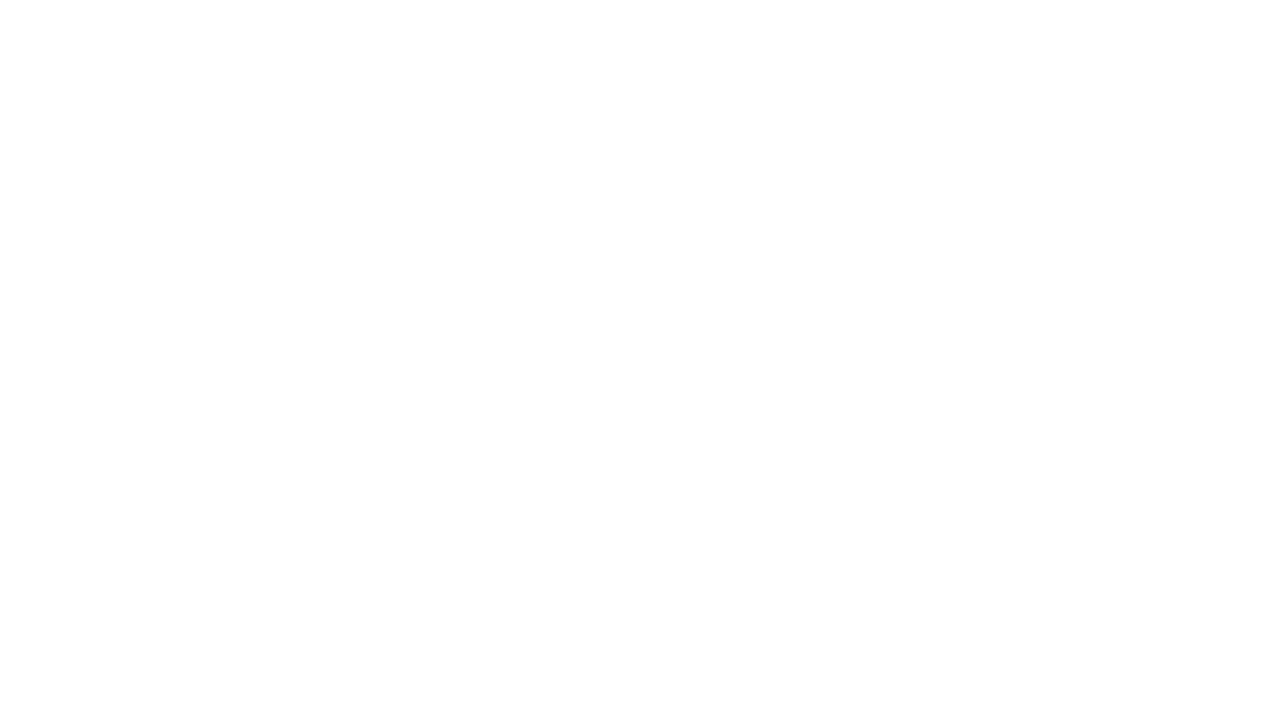

Success message 'Thanks for submitting your form' appeared
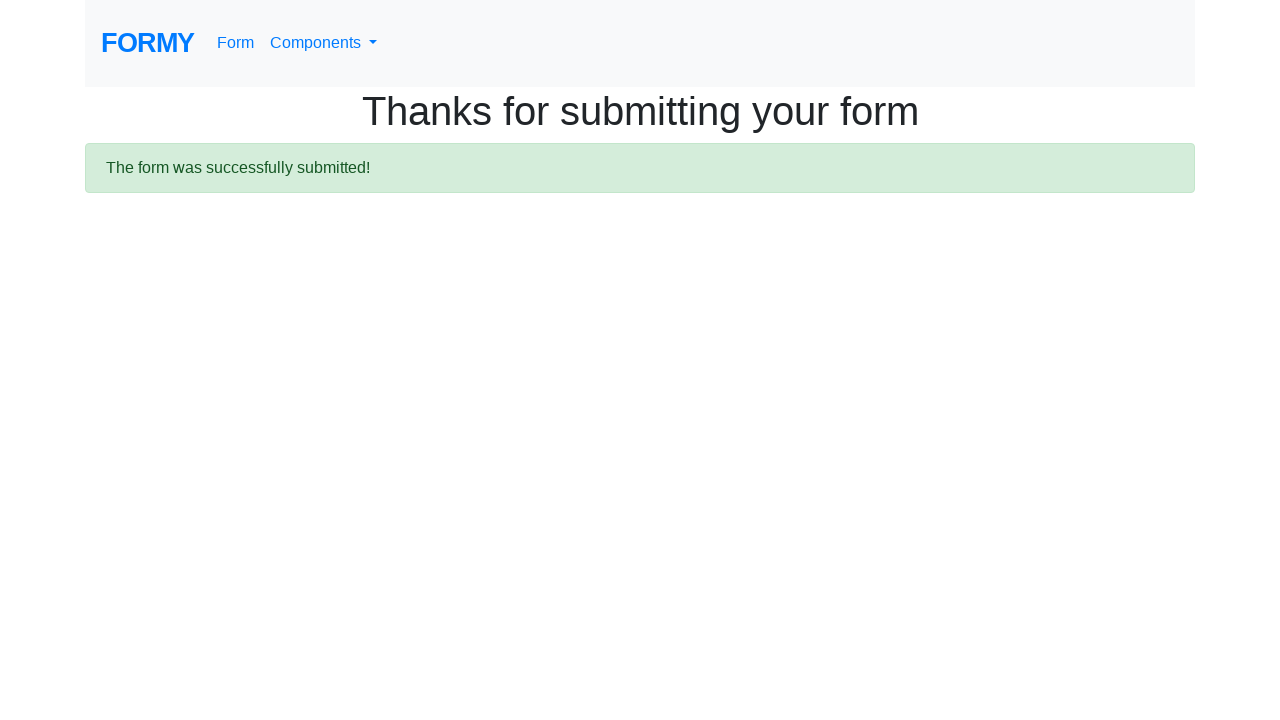

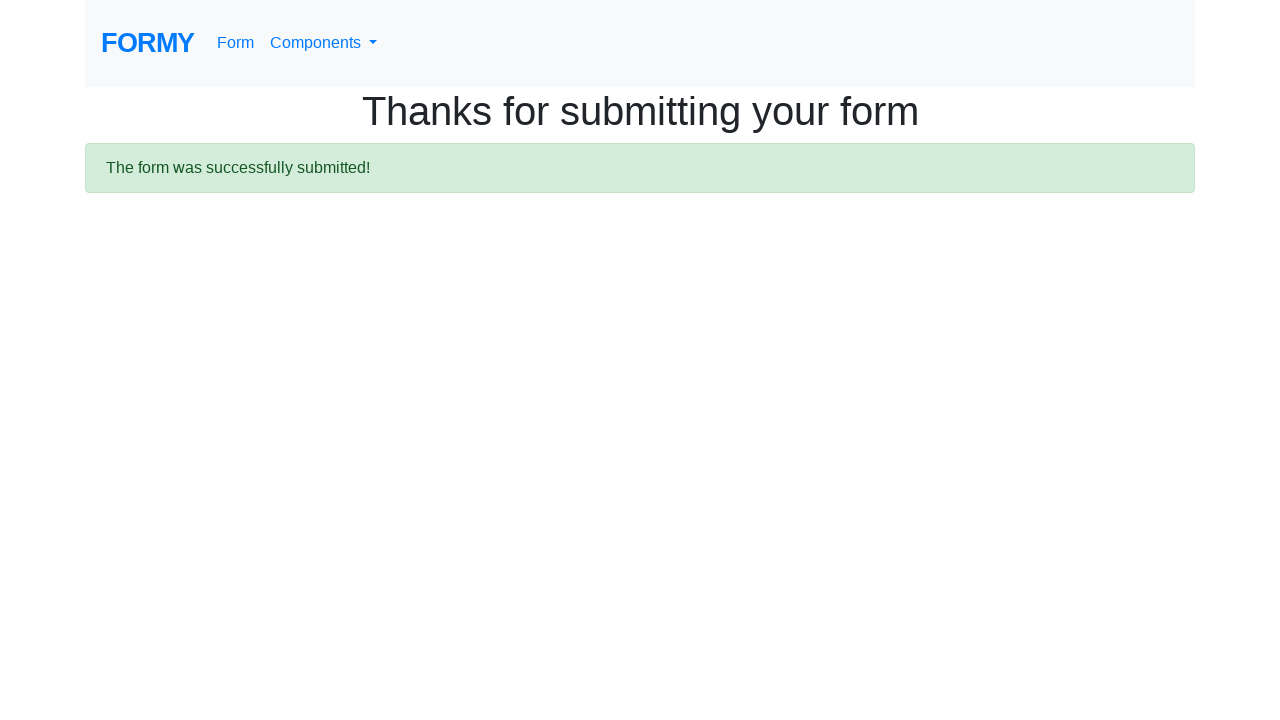